Tests prompt alert by accepting it with text input

Starting URL: https://demoqa.com/alerts

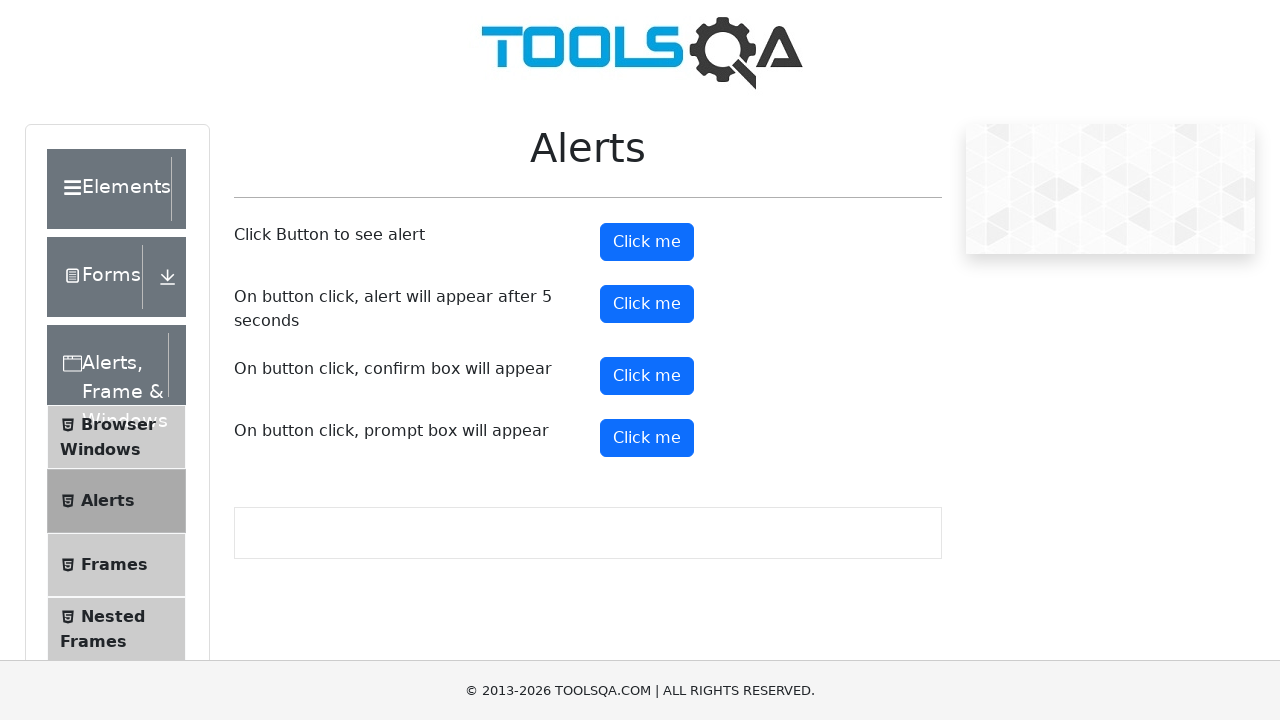

Clicked prompt alert button at (647, 438) on button#promtButton
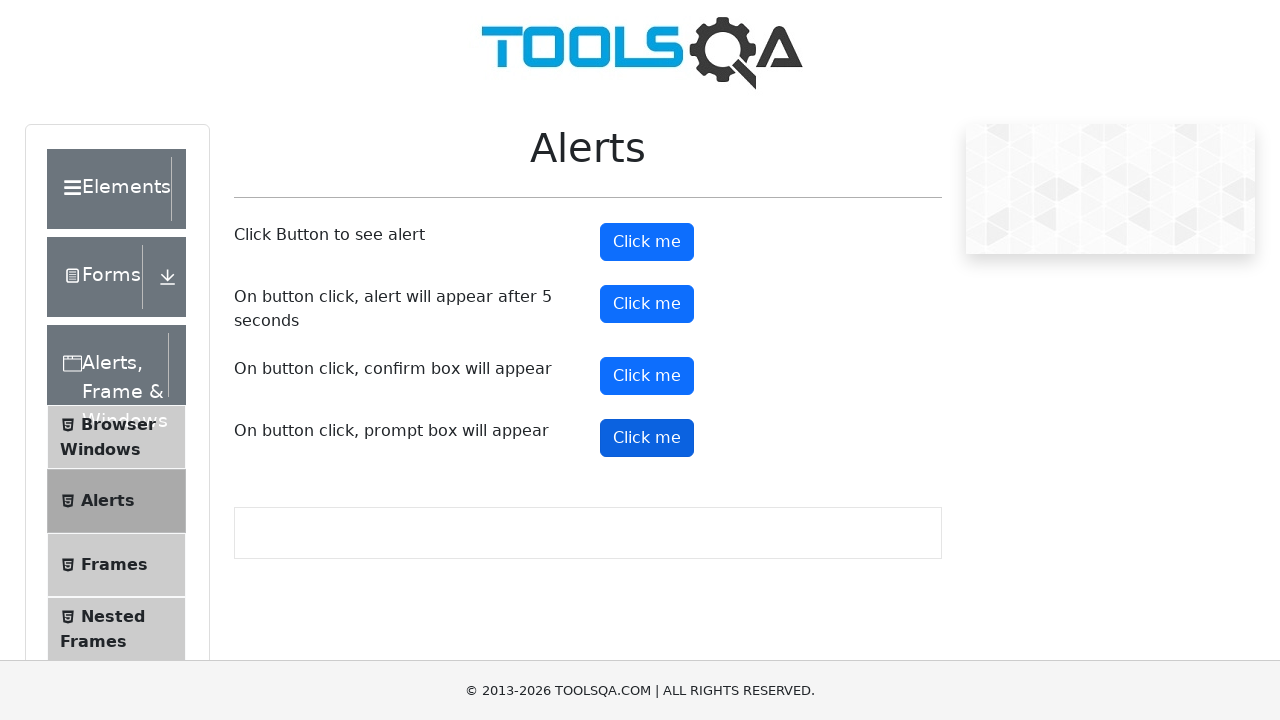

Accepted prompt alert with text input 'surya'
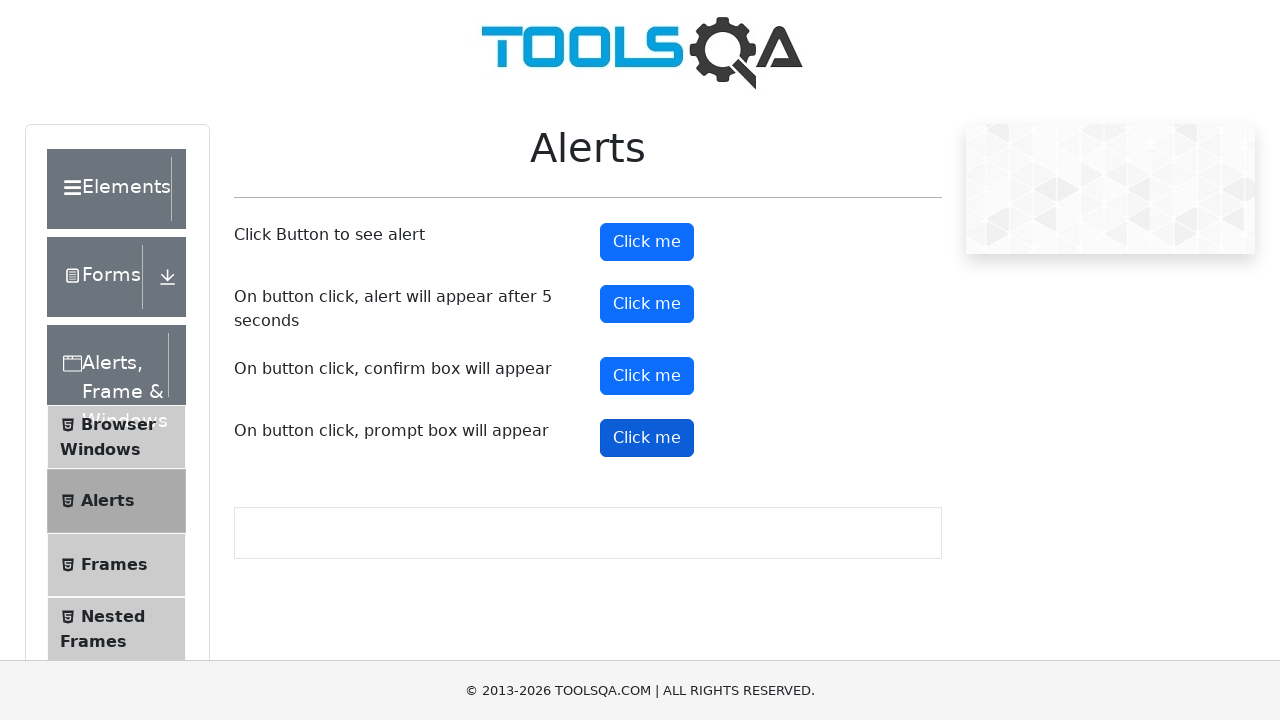

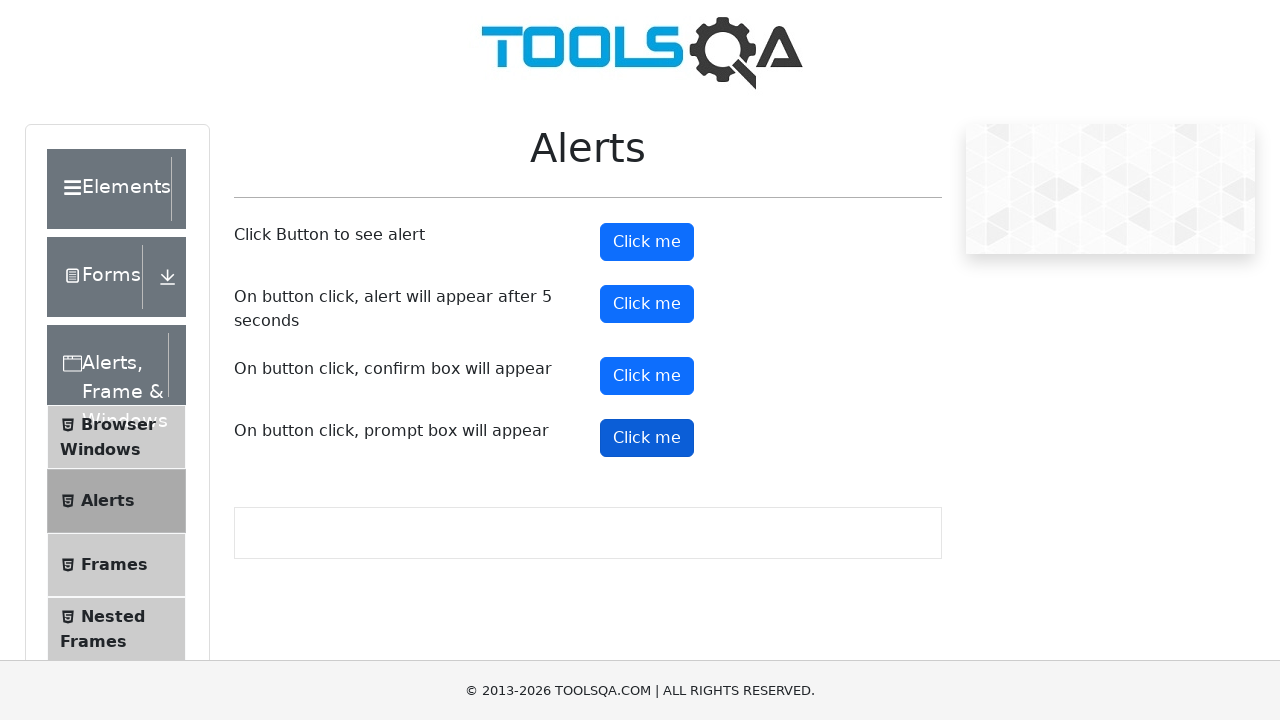